Tests that clicking the Email column header sorts the table data alphabetically in ascending order.

Starting URL: http://the-internet.herokuapp.com/tables

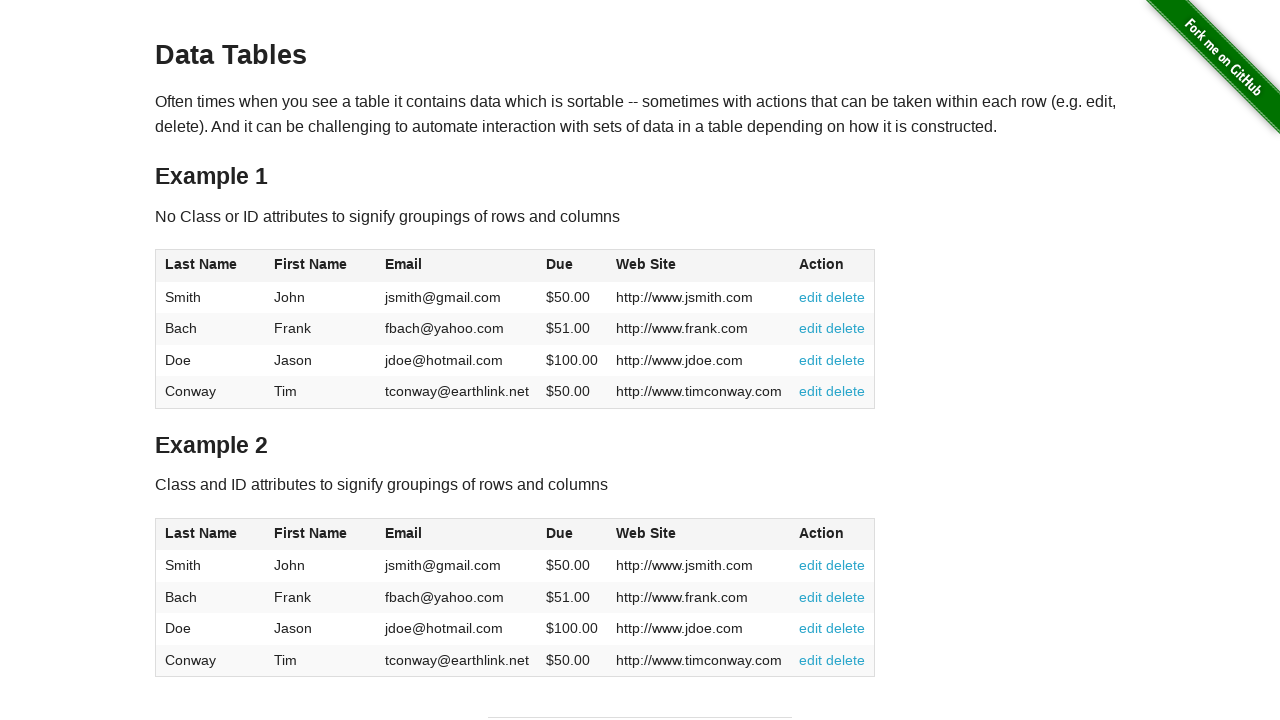

Clicked Email column header to sort table data at (457, 266) on #table1 thead tr th:nth-of-type(3)
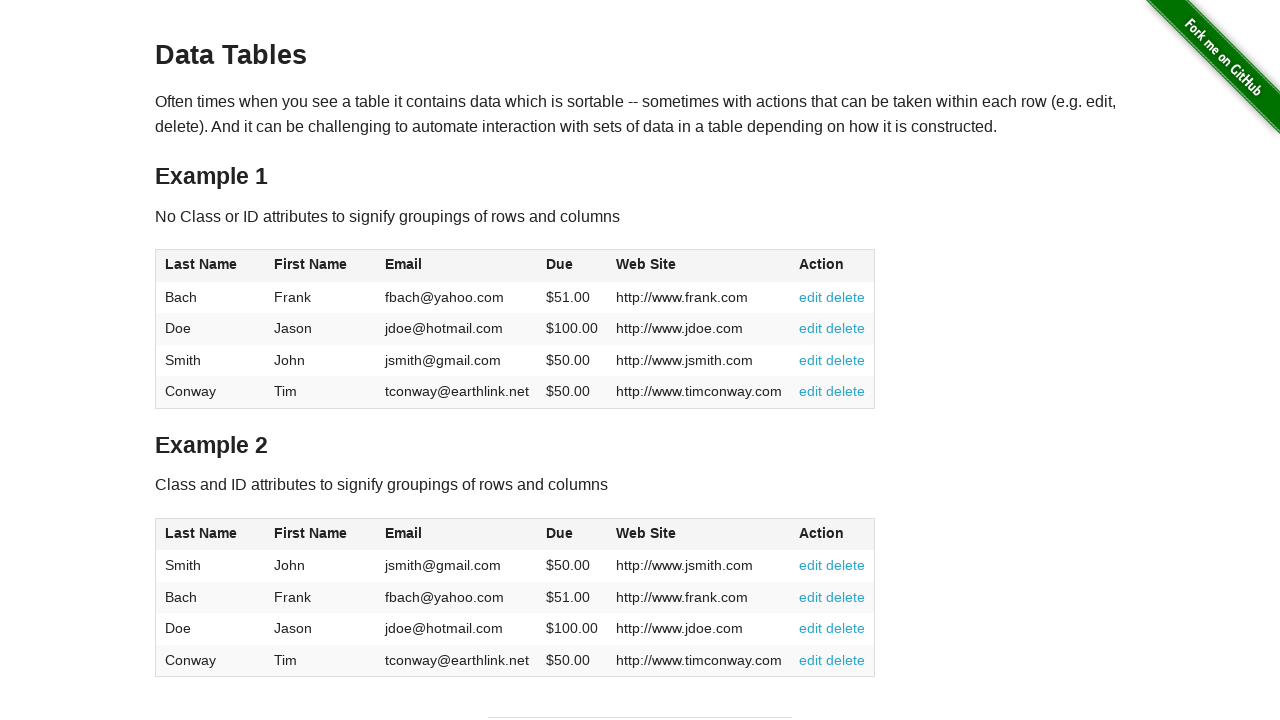

Table data sorted alphabetically in ascending order by Email
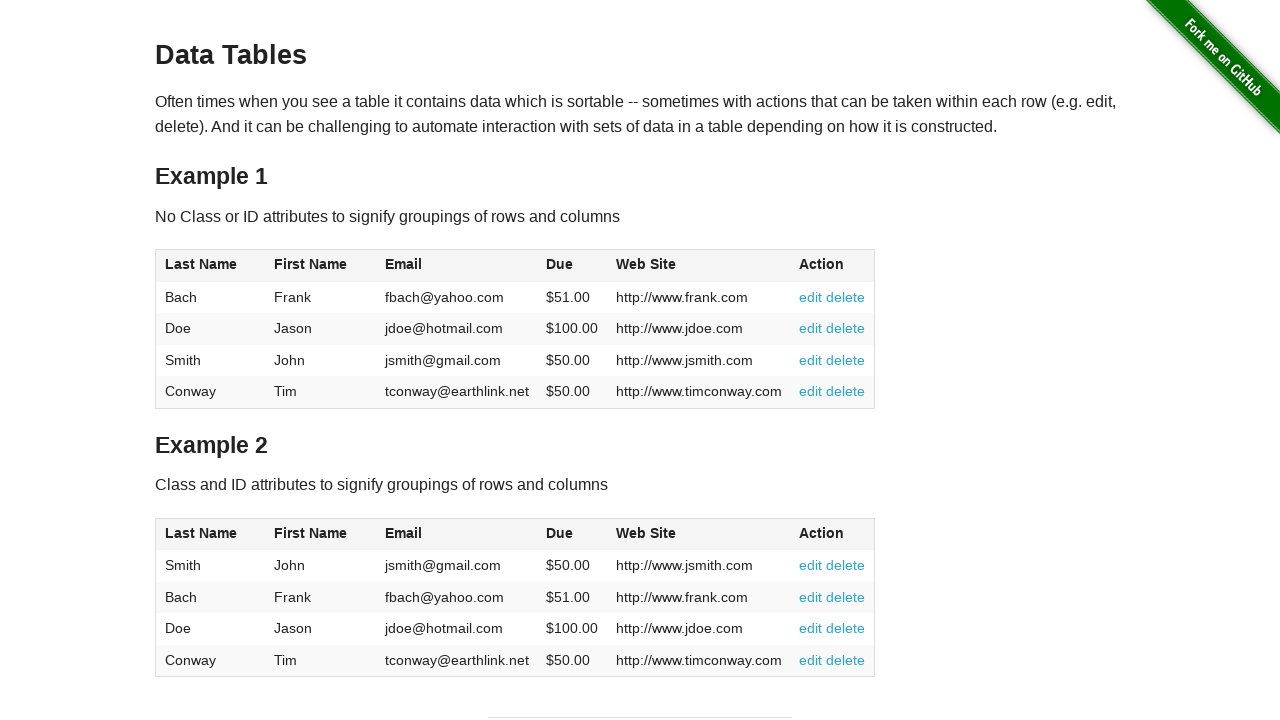

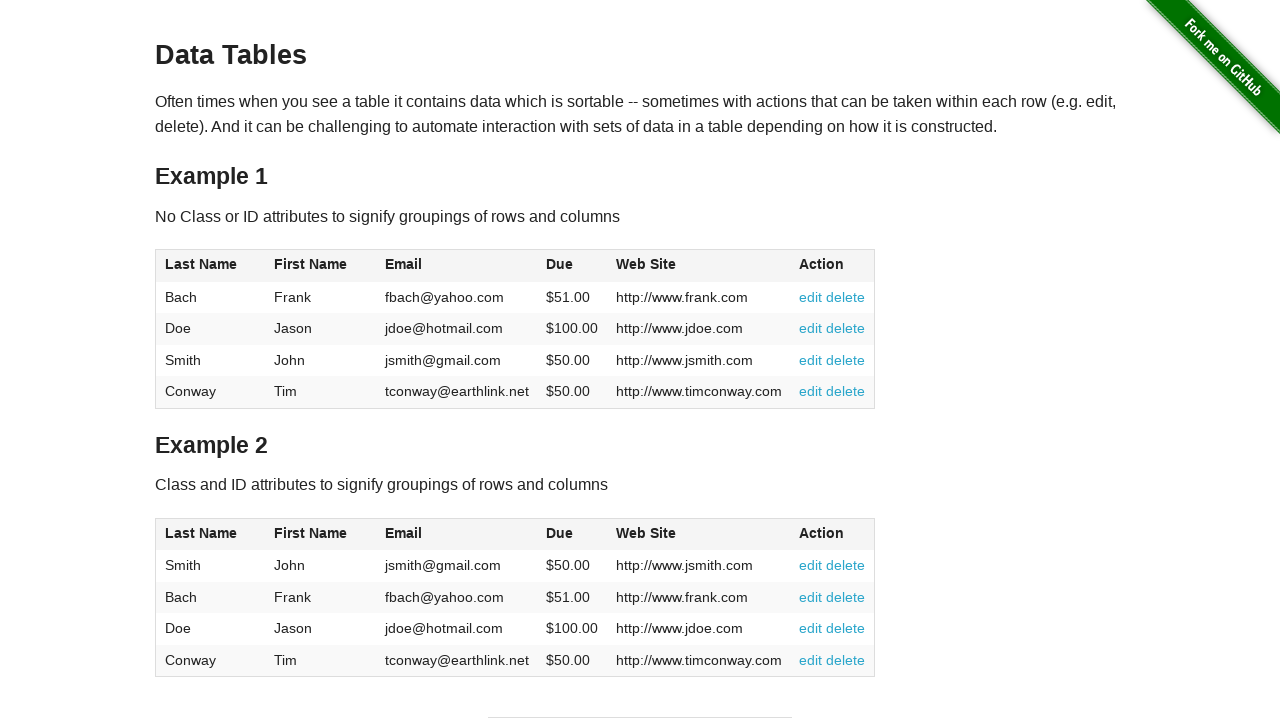